Tests various form controls on an automation practice page including selecting checkboxes, radio buttons, toggling element visibility, and handling JavaScript alert dialogs (accept and dismiss).

Starting URL: https://rahulshettyacademy.com/AutomationPractice/

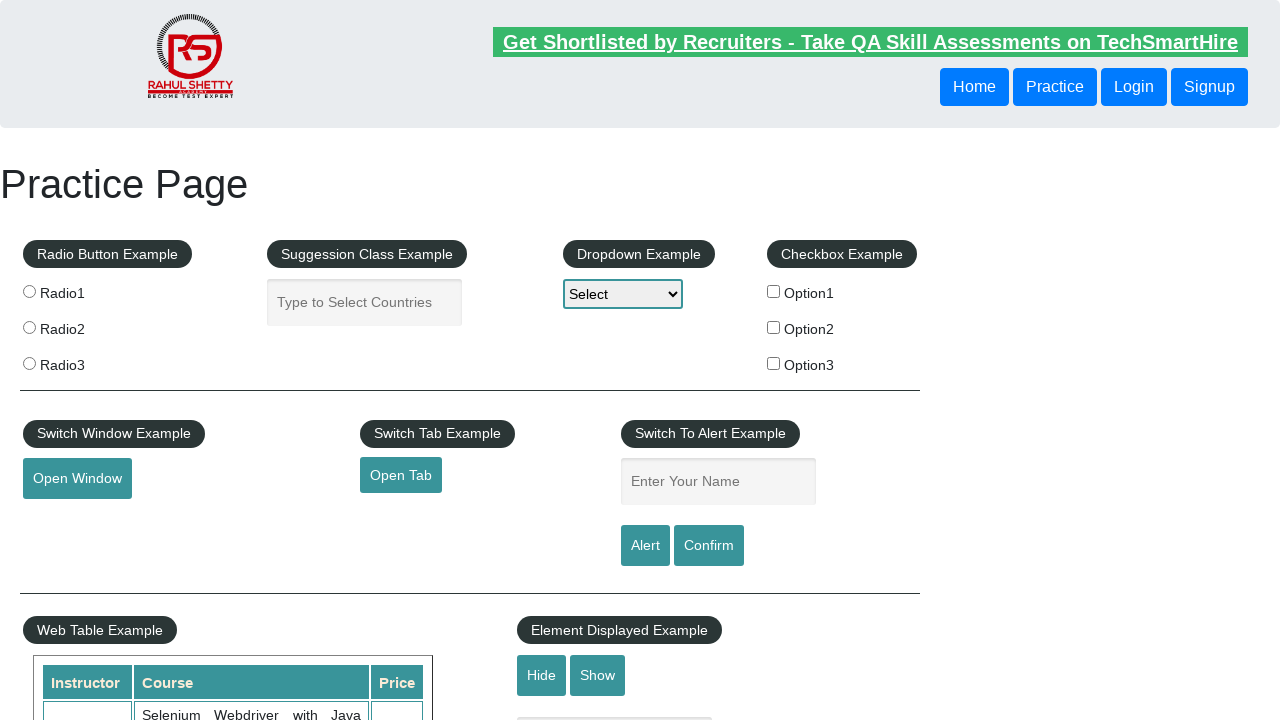

Located all checkbox elements in fieldset
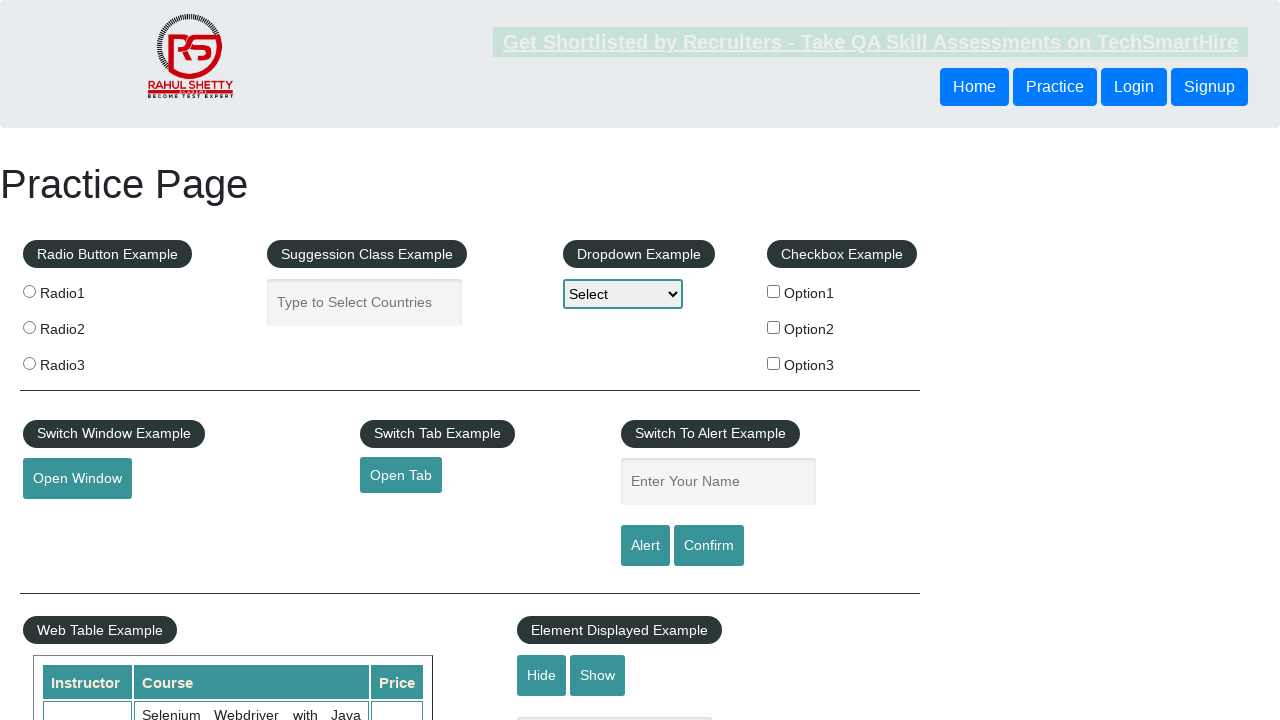

Found 3 checkbox elements
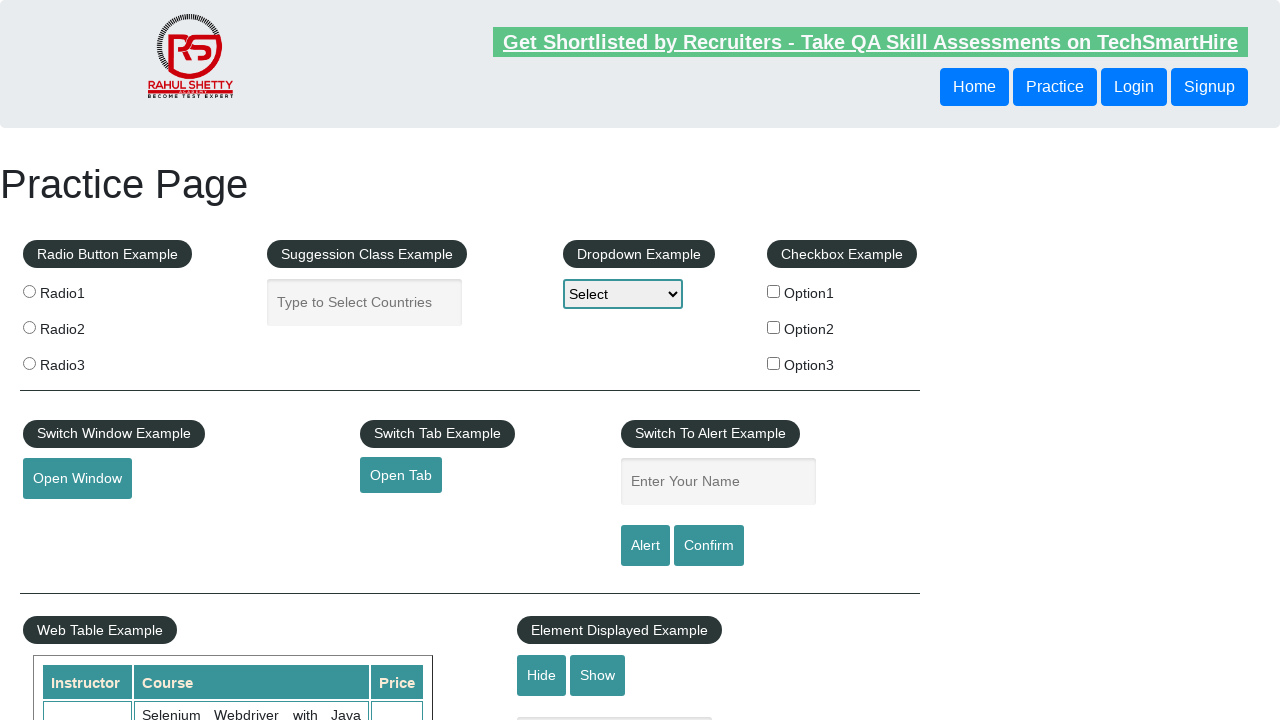

Retrieved checkbox element at index 0
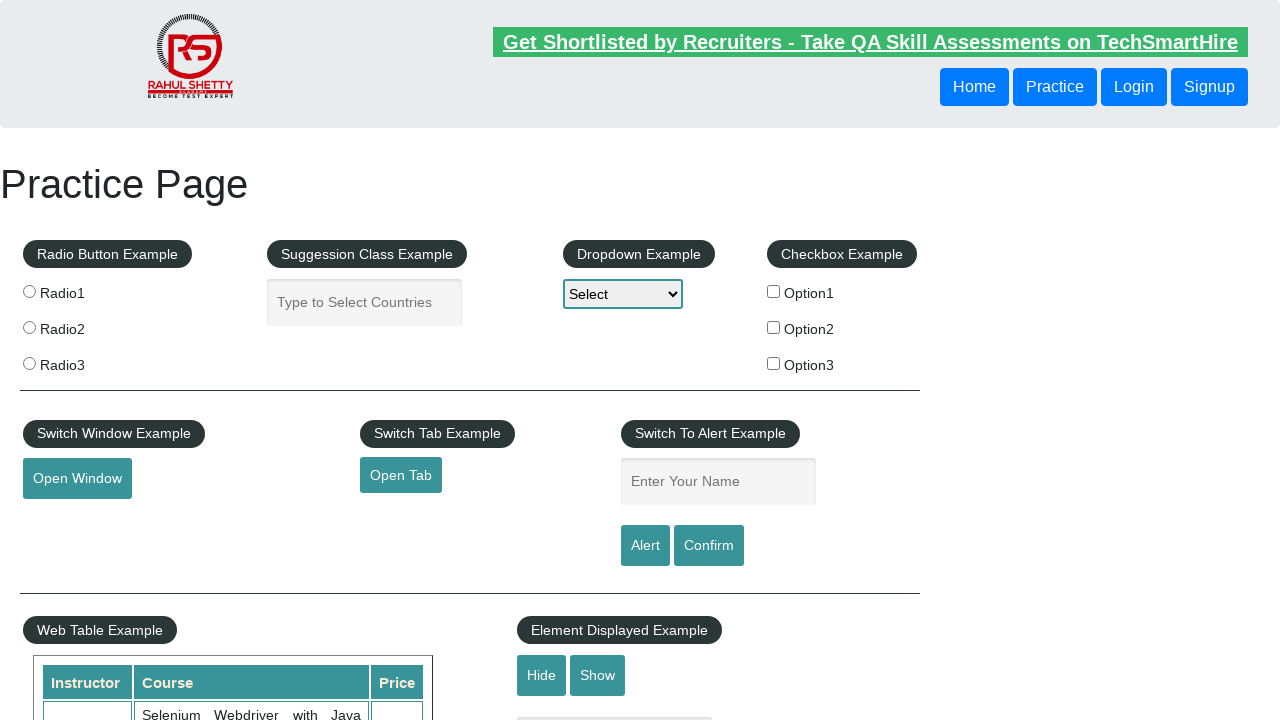

Retrieved checkbox element at index 1
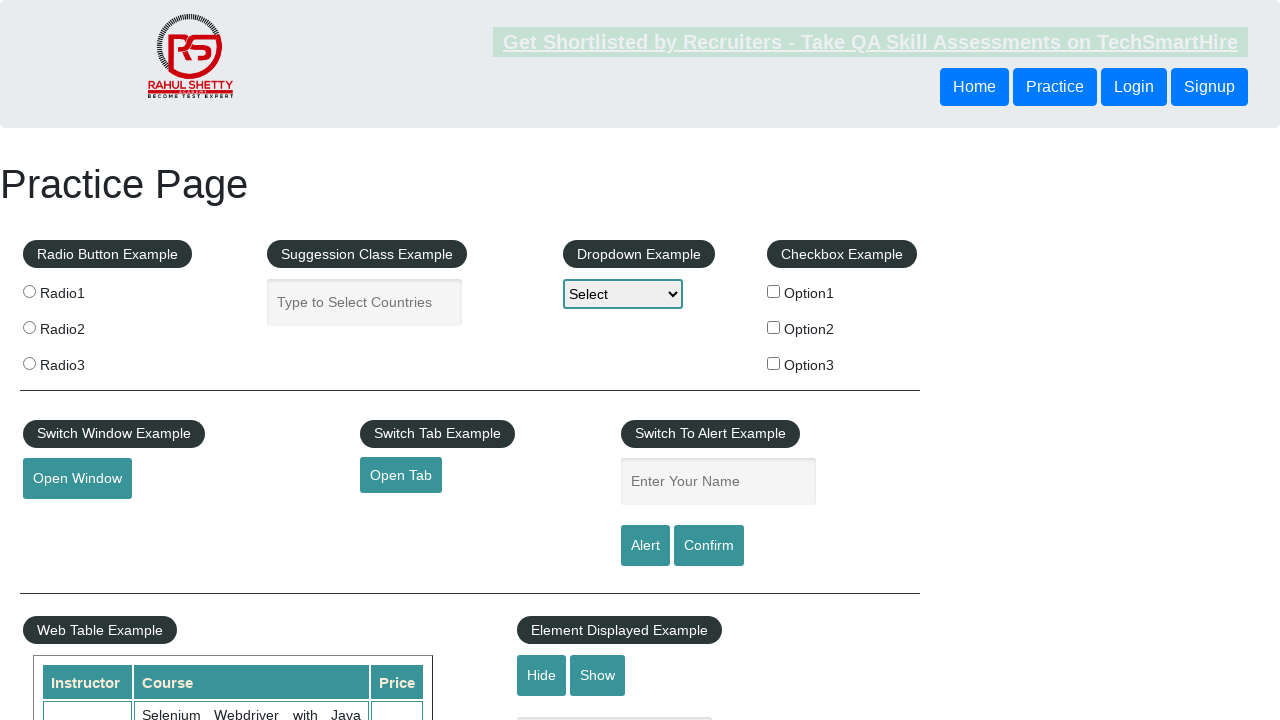

Clicked checkbox with value 'option2' at (774, 327) on fieldset input[type="checkbox"] >> nth=1
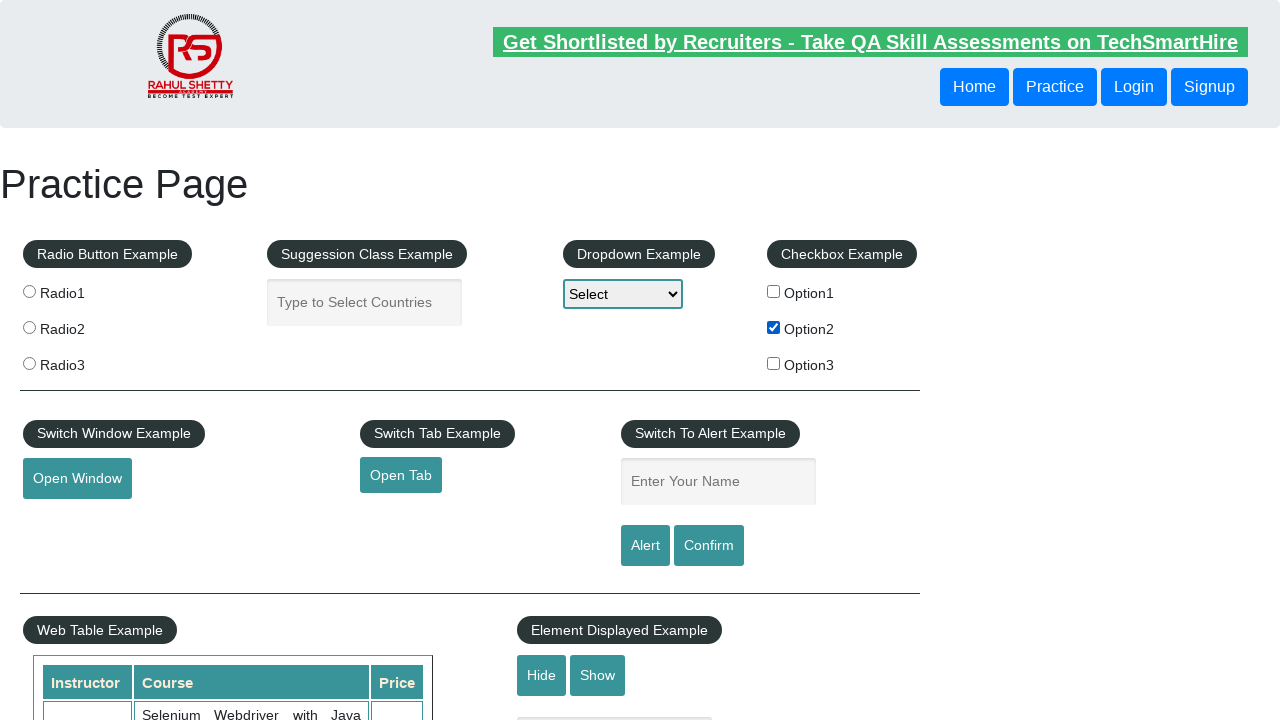

Located all radio button elements in fieldset
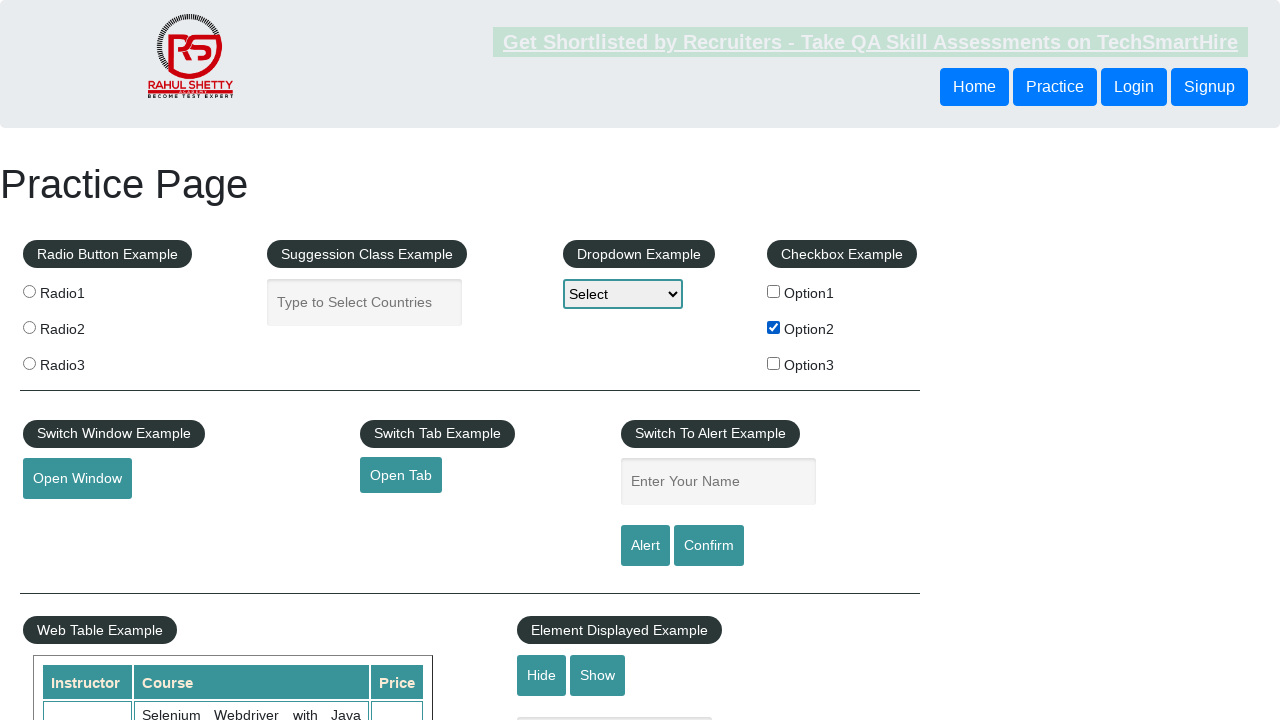

Found 3 radio button elements
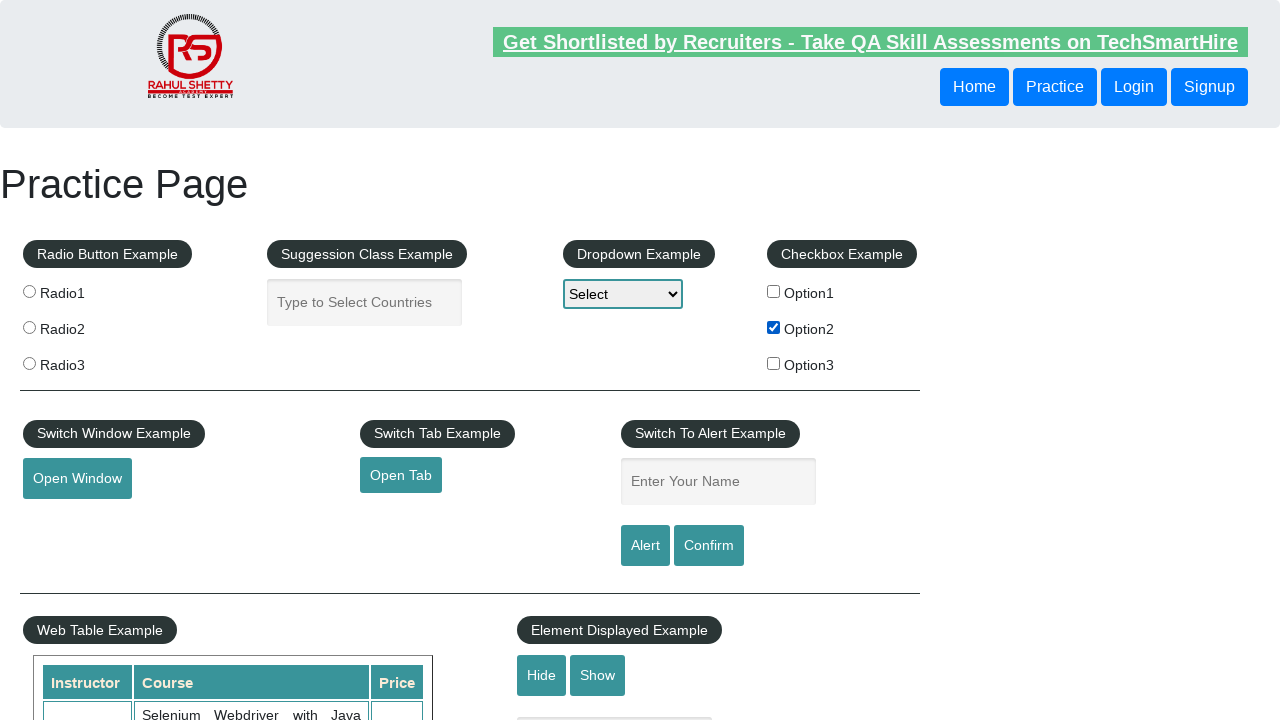

Retrieved radio button element at index 0
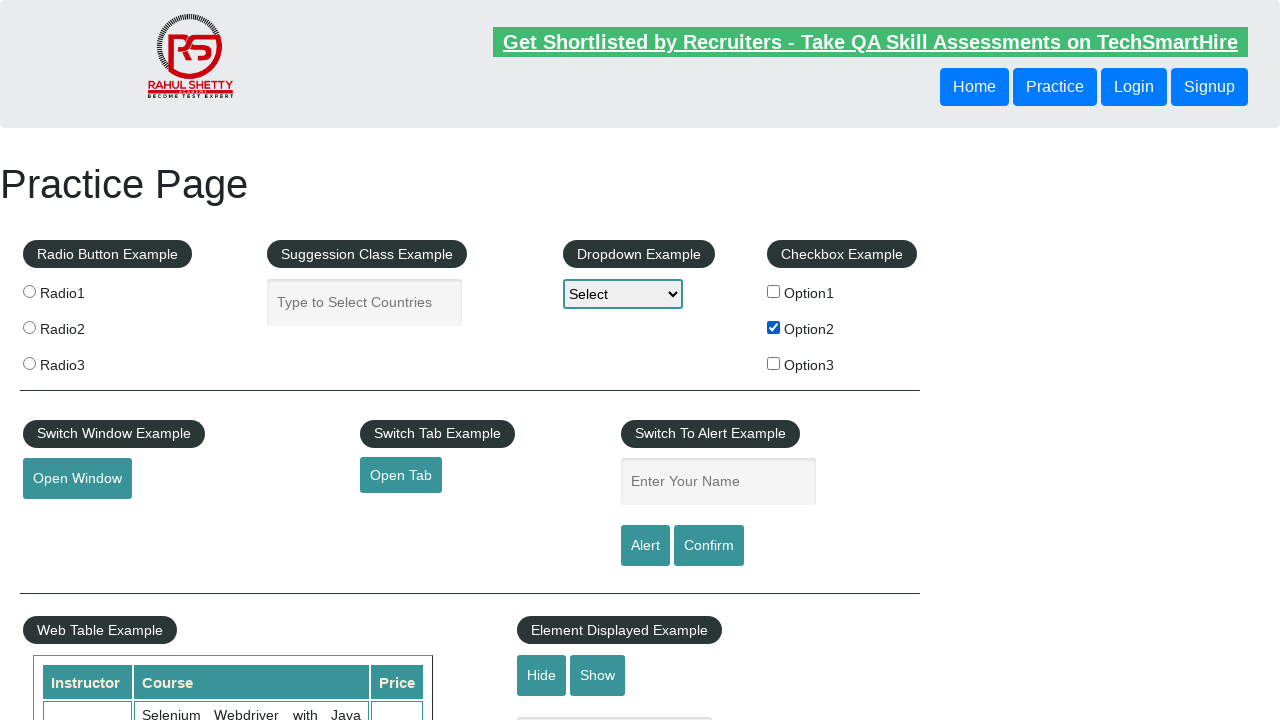

Retrieved radio button element at index 1
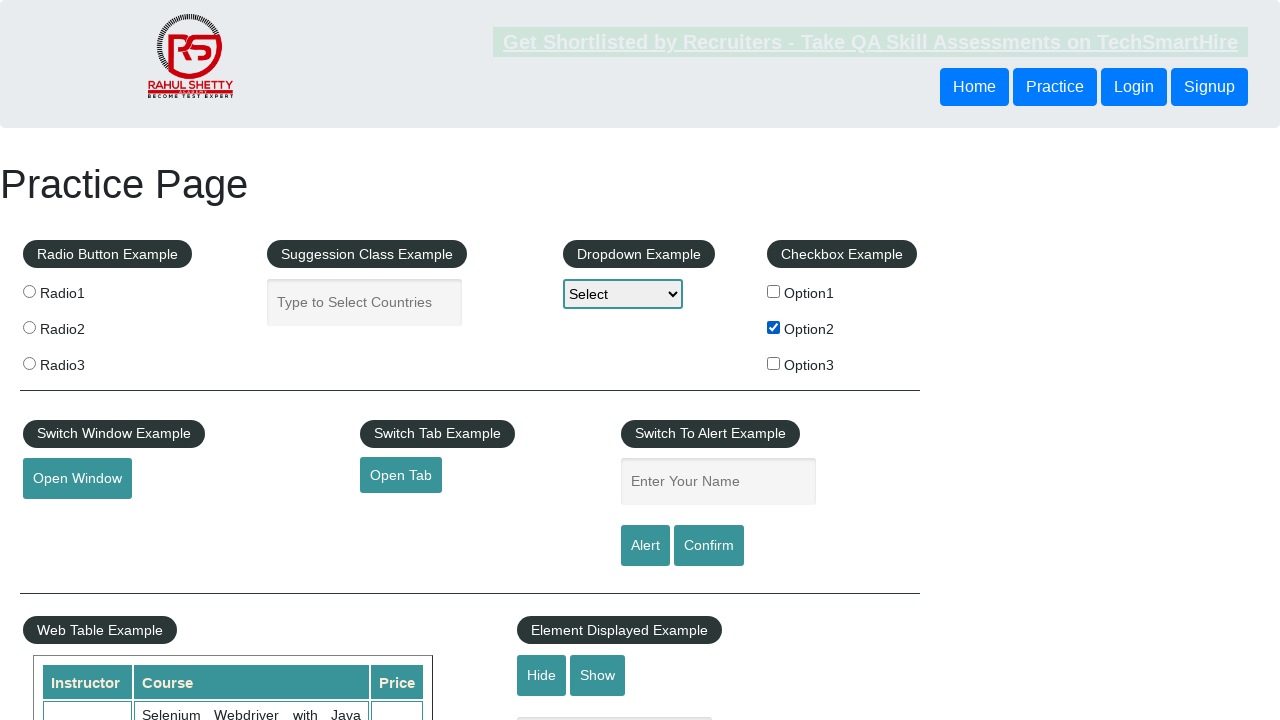

Clicked radio button with value 'radio2' at (29, 327) on fieldset input.radioButton >> nth=1
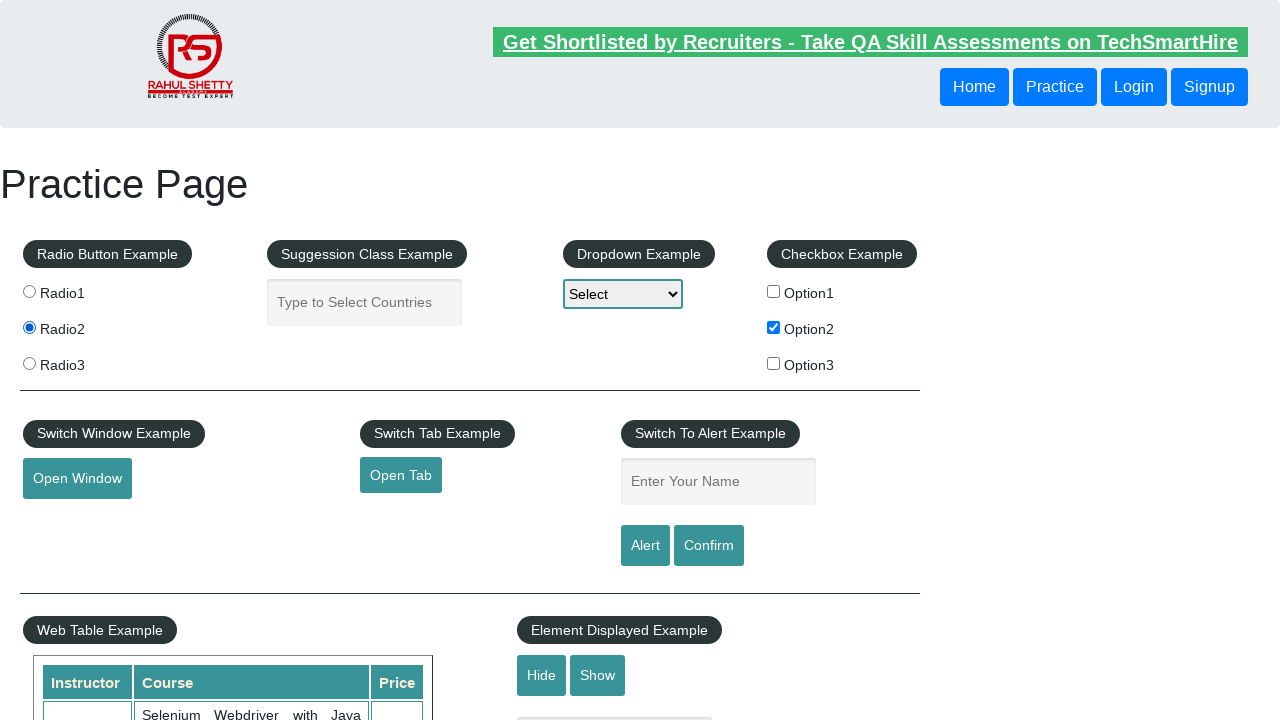

Clicked 'Hide' button to hide element at (542, 675) on input[value="Hide"]
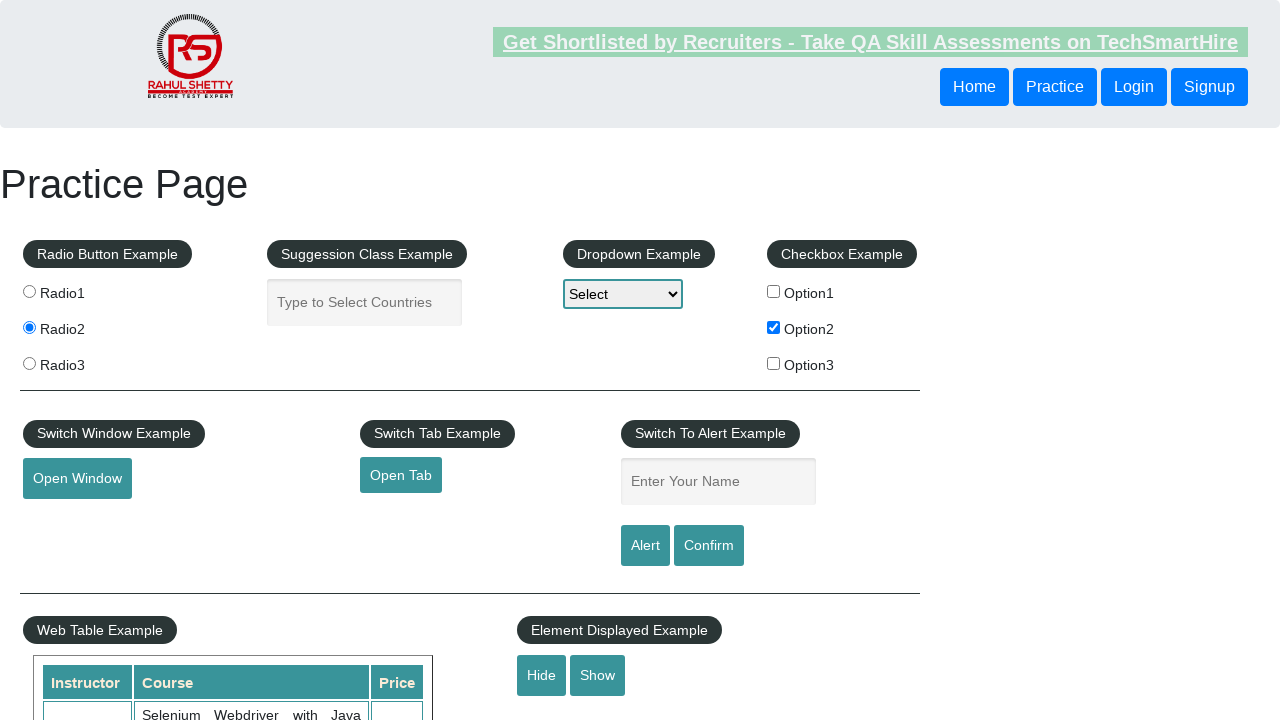

Verified that element with id 'displayed-text' is hidden
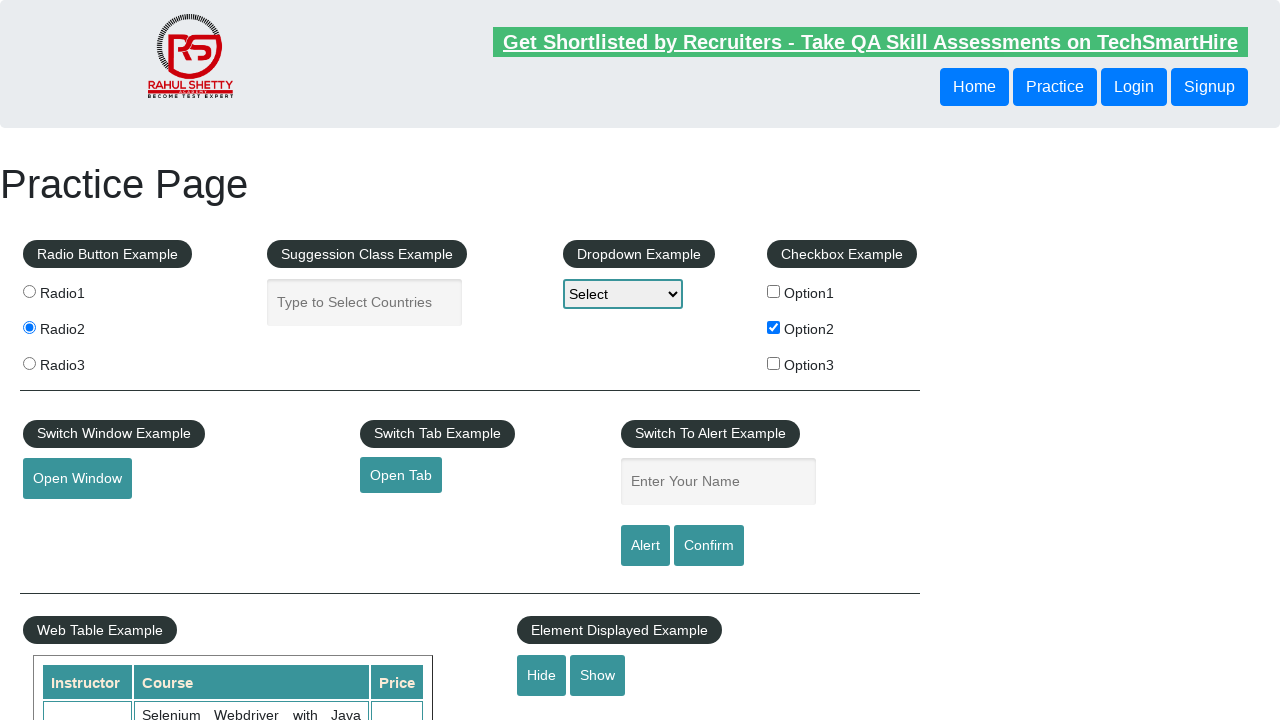

Clicked 'Show' button to display element at (598, 675) on input[value="Show"]
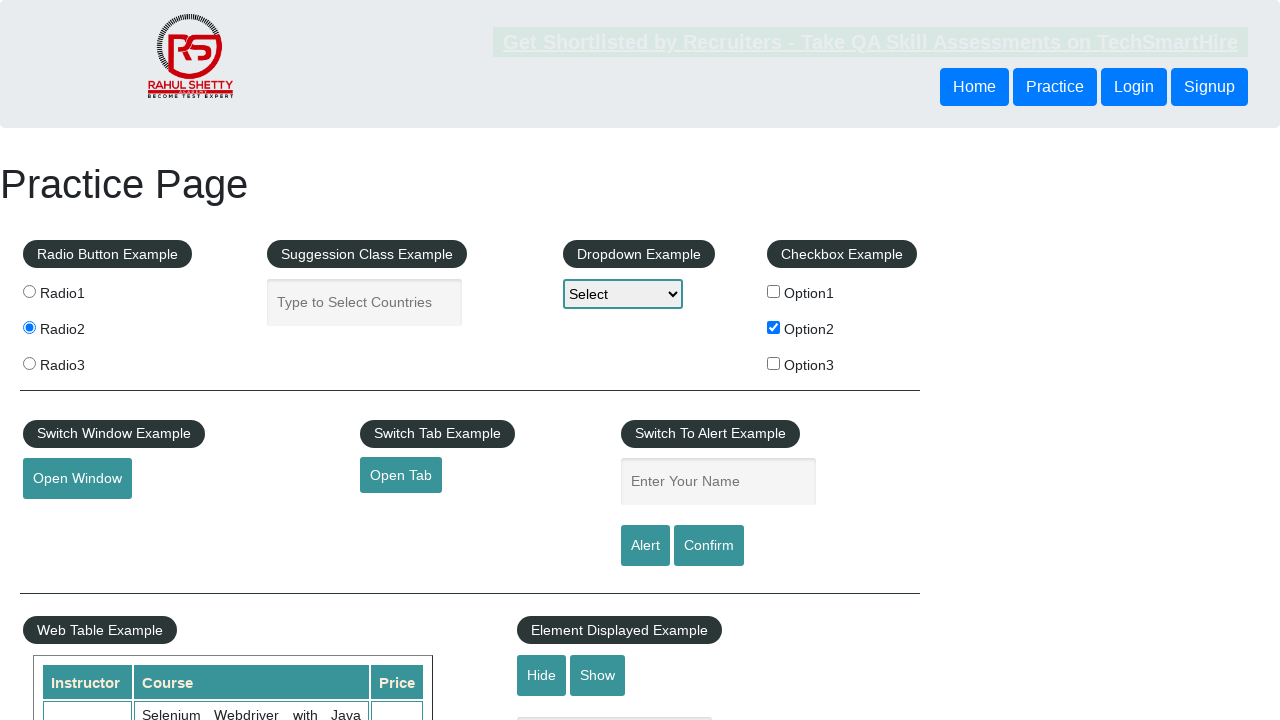

Verified that element with id 'displayed-text' is visible
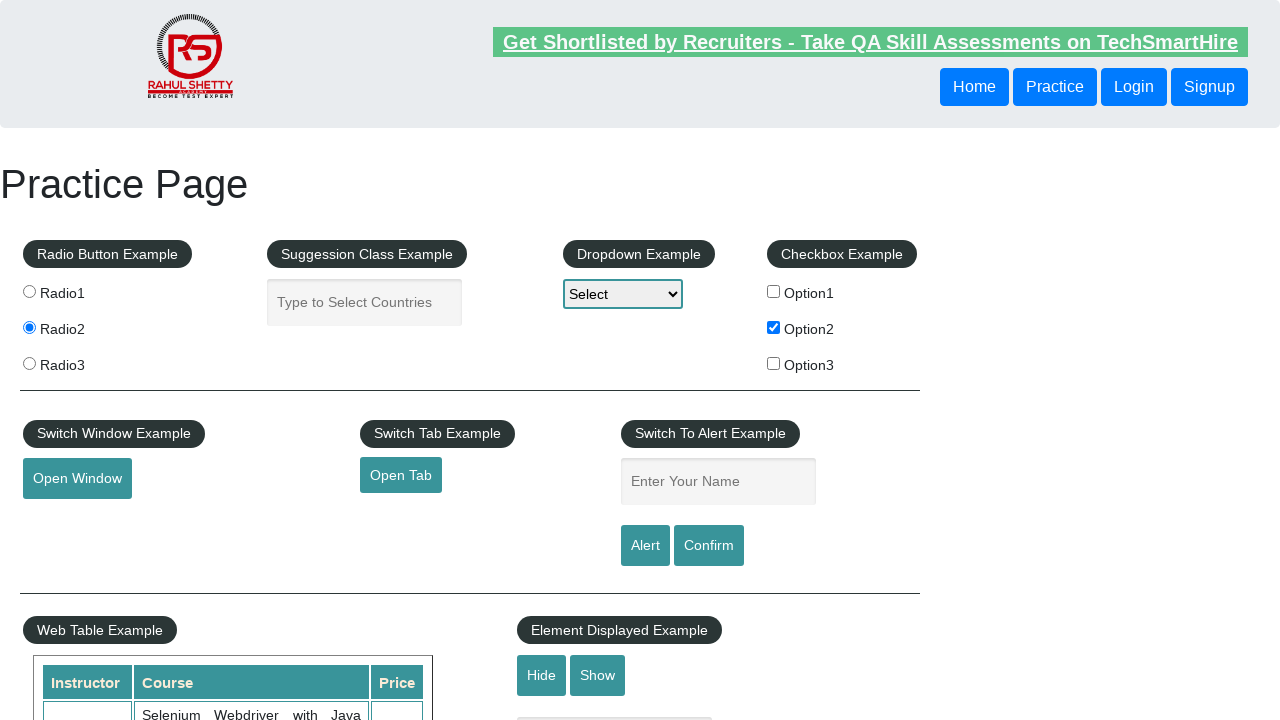

Filled name field with 'Wasim' on #name
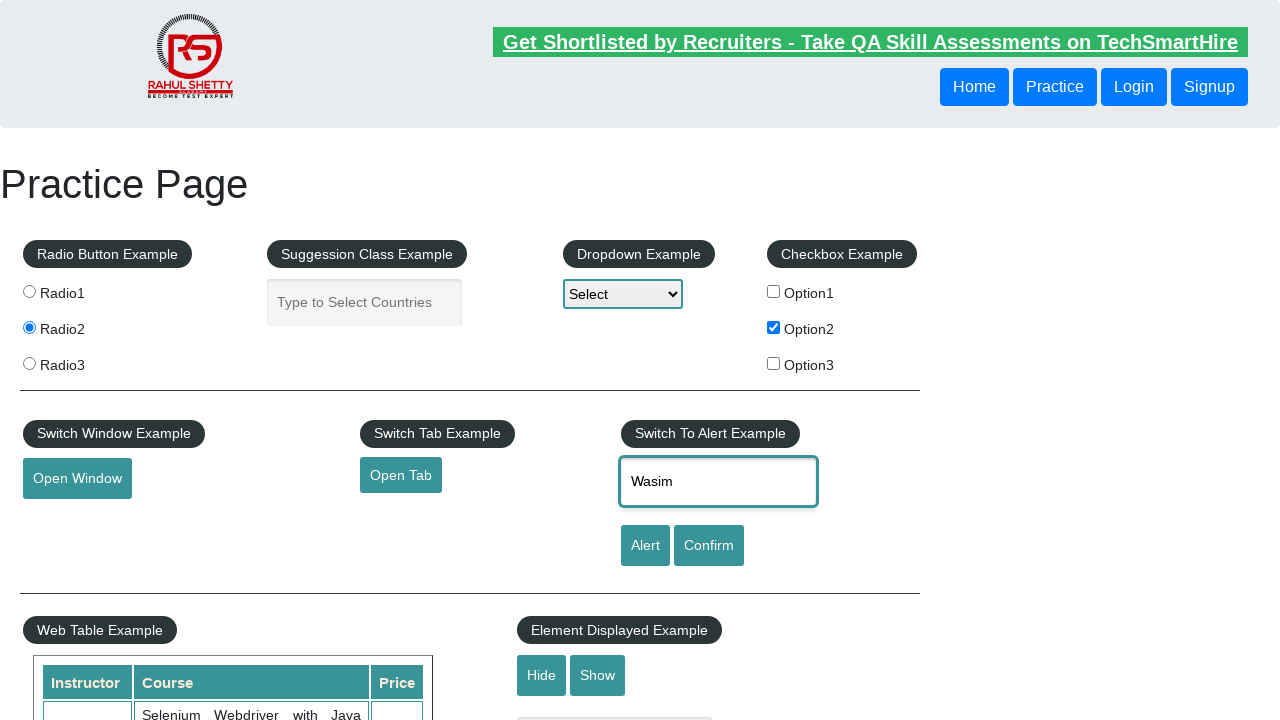

Set up dialog handler to accept the next alert
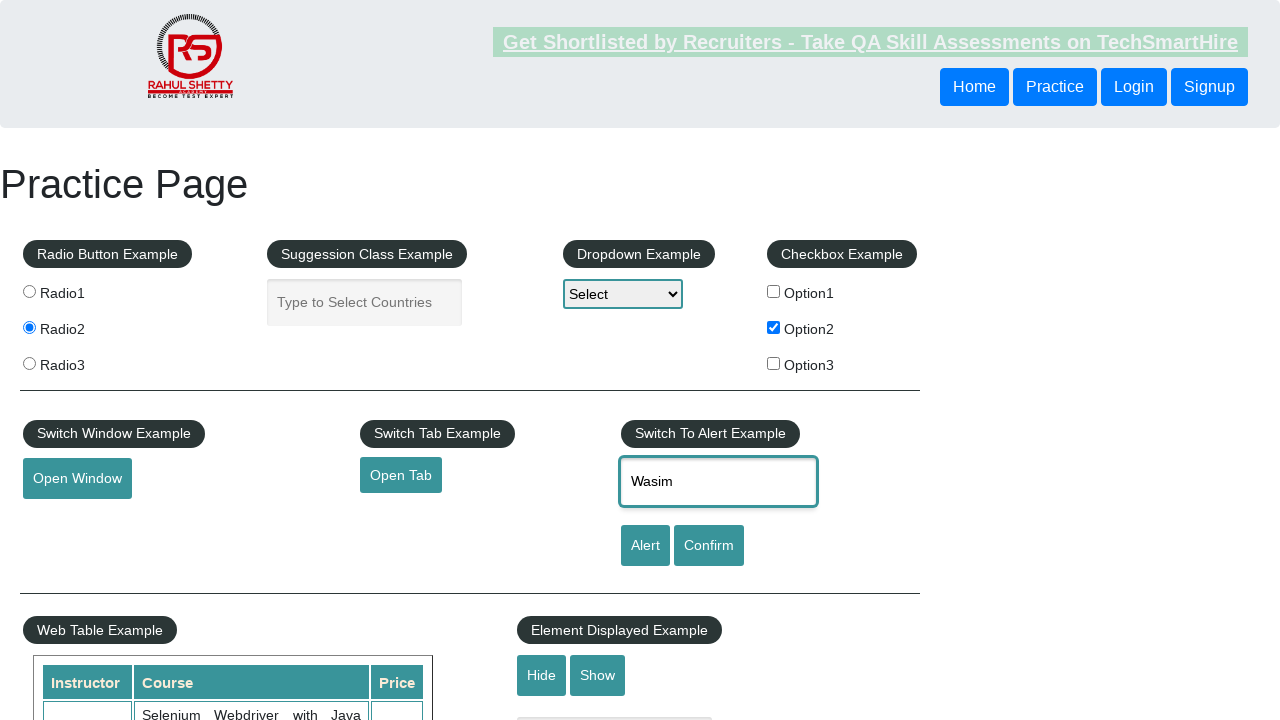

Clicked alert button, dialog appeared and was accepted at (645, 546) on #alertbtn
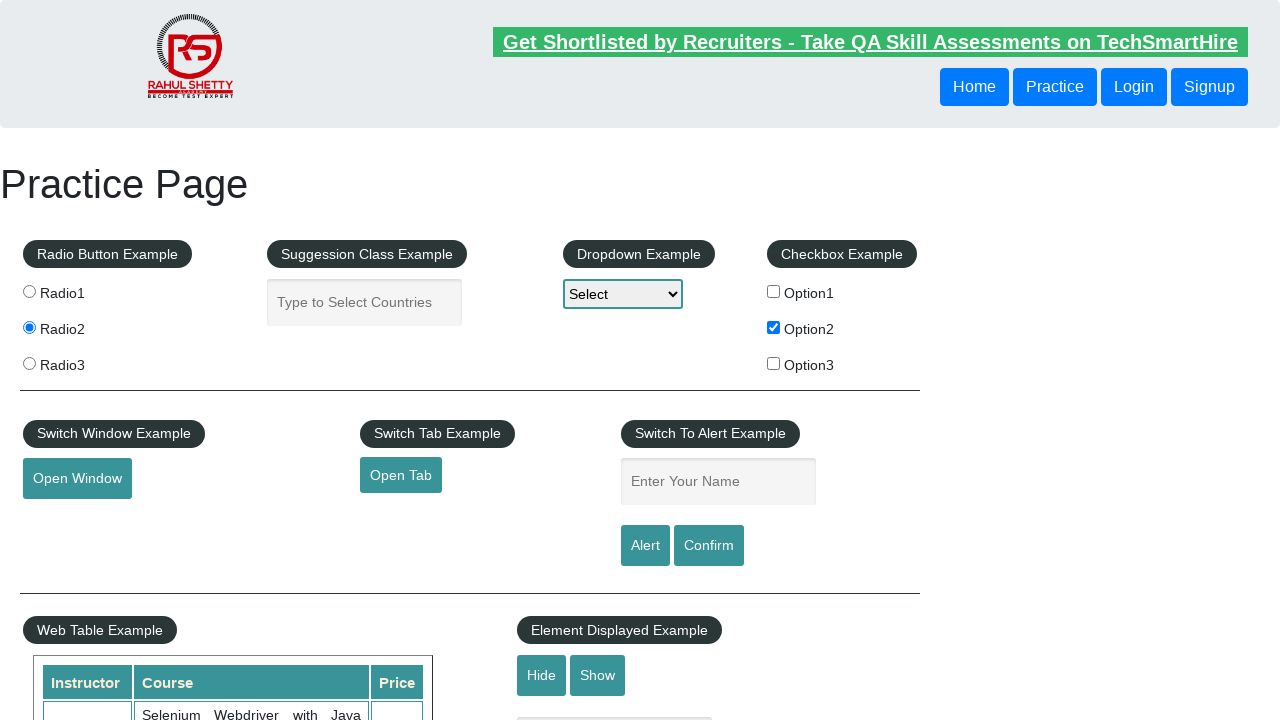

Set up dialog handler to dismiss the next confirmation dialog
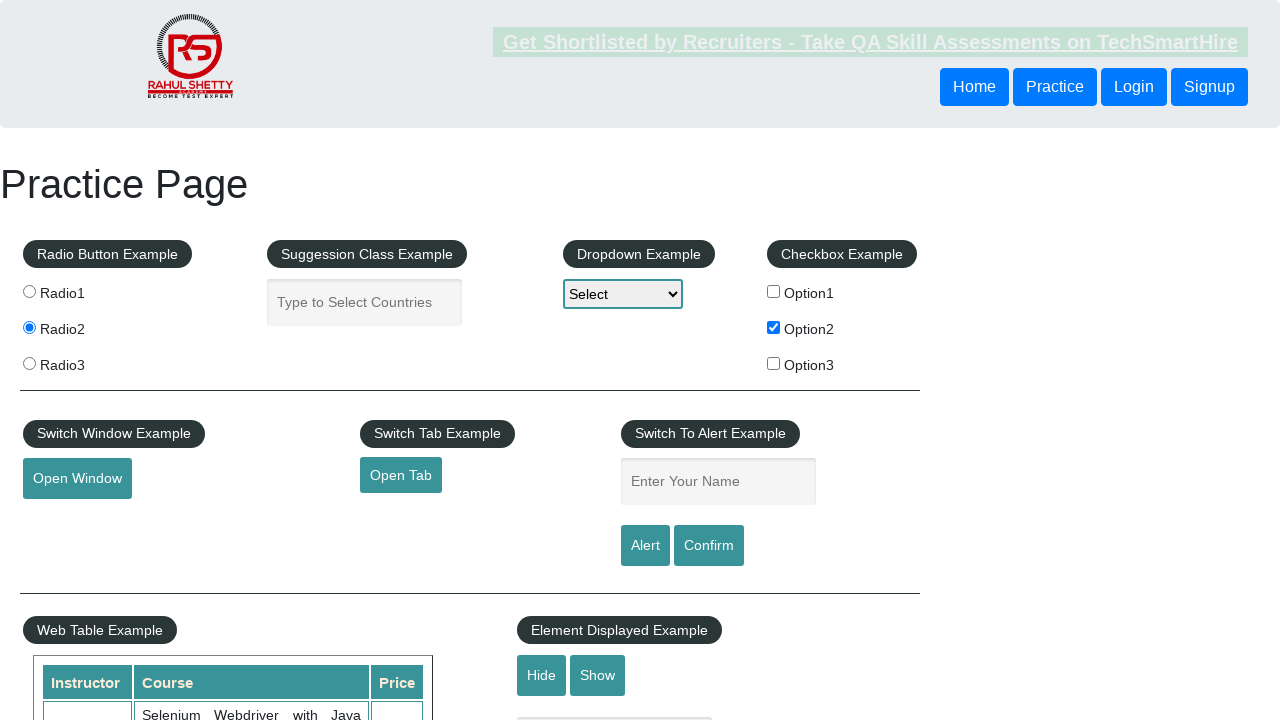

Clicked confirm button, dialog appeared and was dismissed at (709, 546) on #confirmbtn
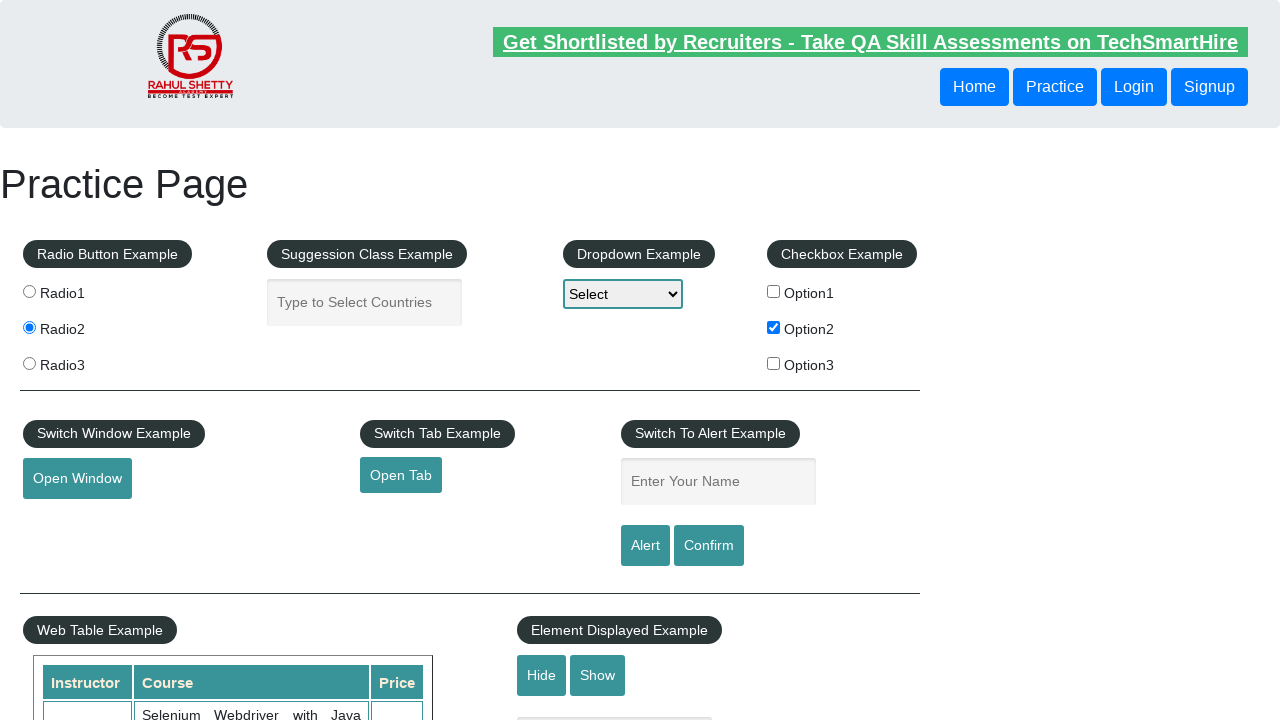

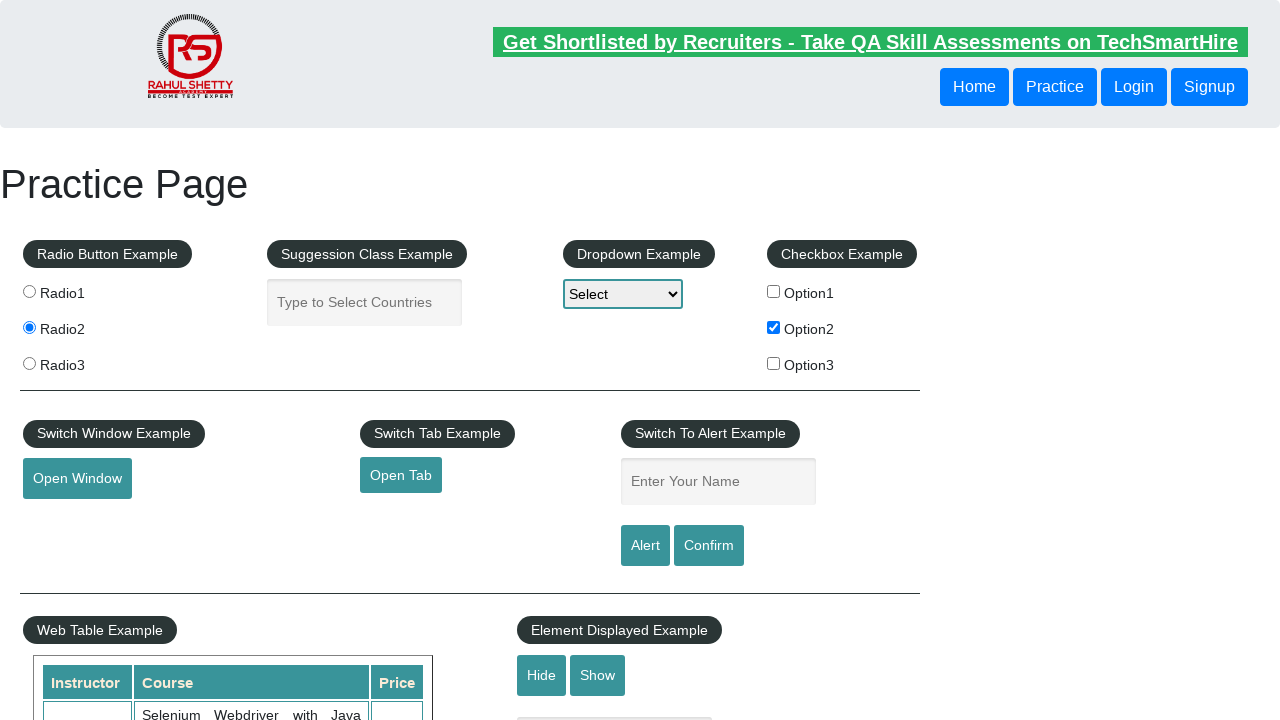